Tests the browser back button navigation between filter views (All, Active, Completed)

Starting URL: https://demo.playwright.dev/todomvc

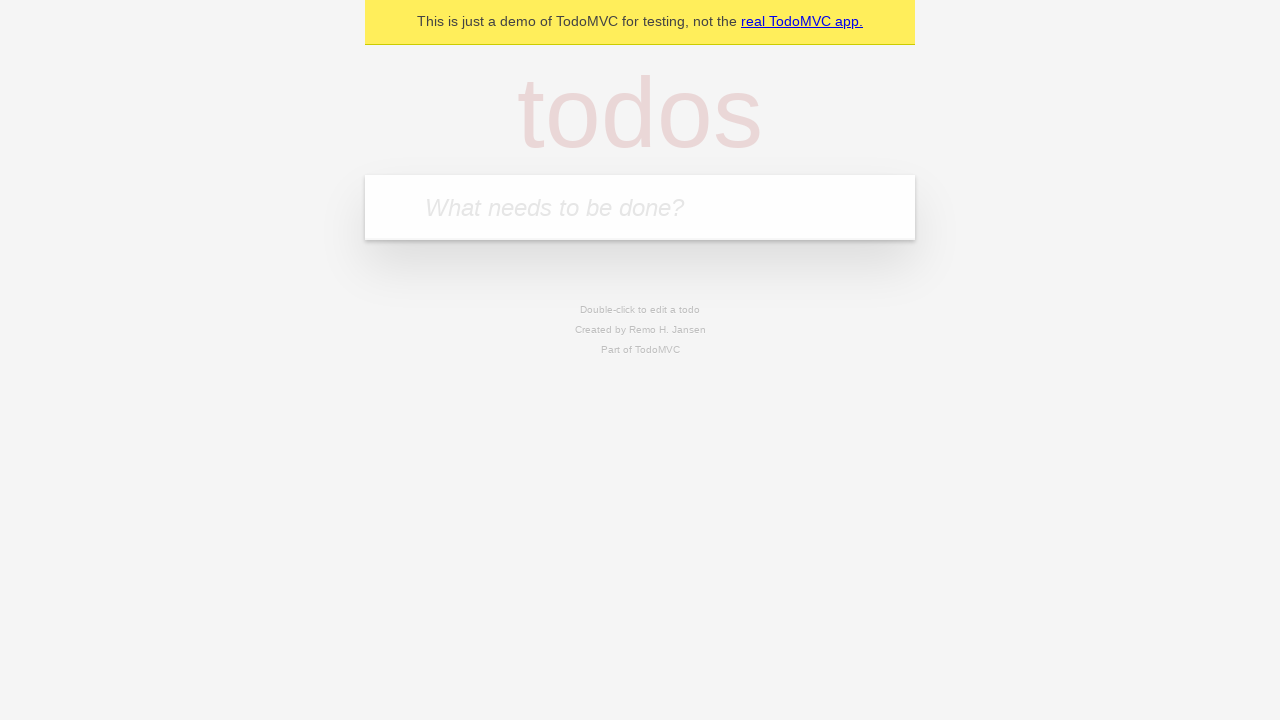

Filled todo input with 'buy some cheese' on internal:attr=[placeholder="What needs to be done?"i]
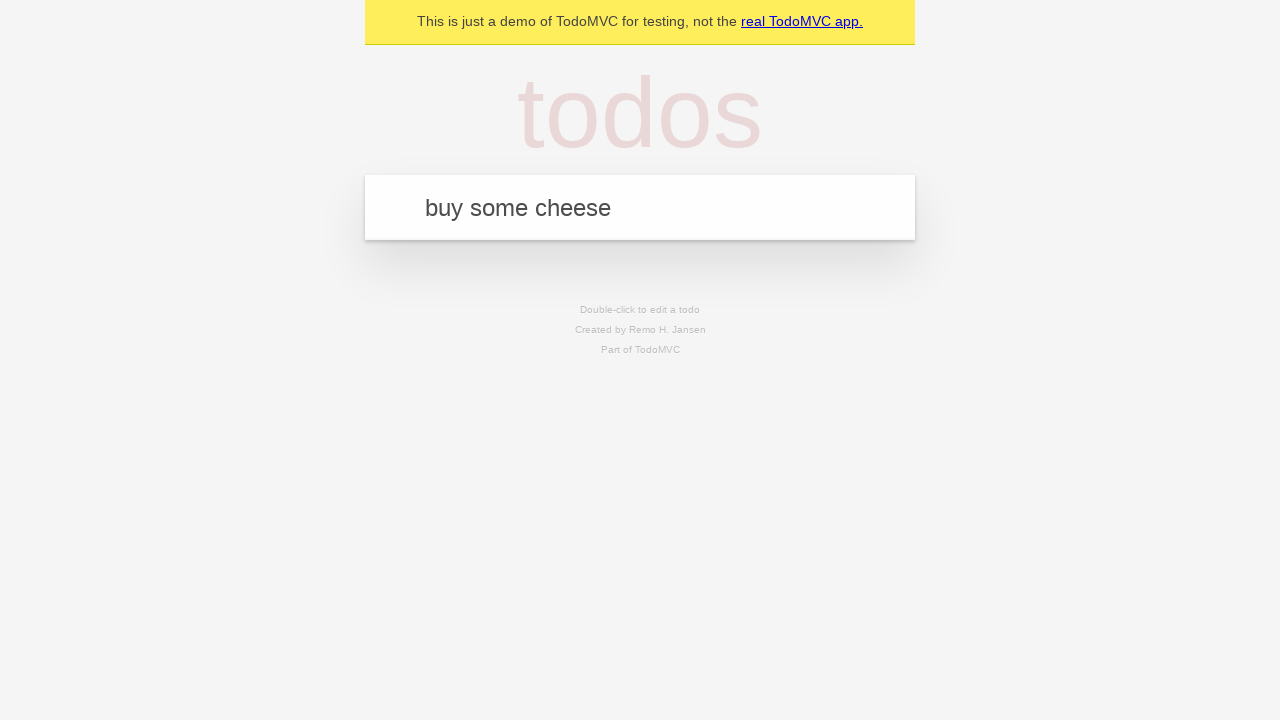

Pressed Enter to add first todo on internal:attr=[placeholder="What needs to be done?"i]
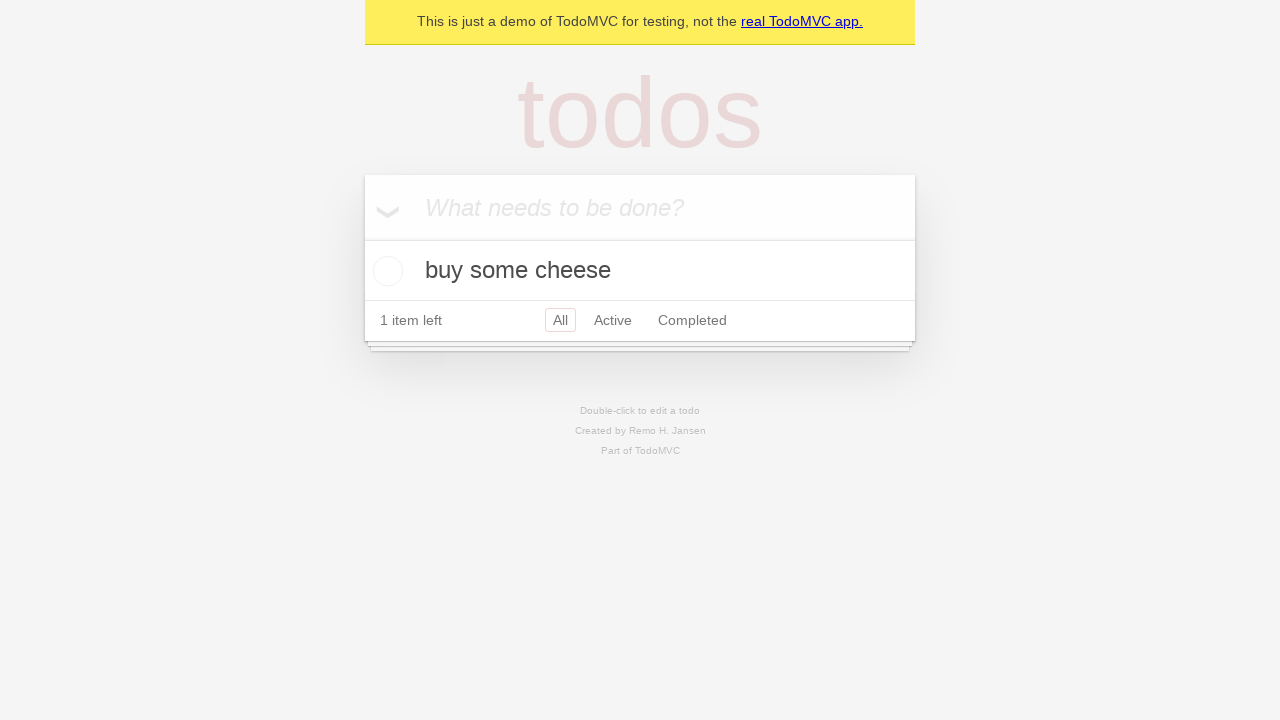

Filled todo input with 'feed the cat' on internal:attr=[placeholder="What needs to be done?"i]
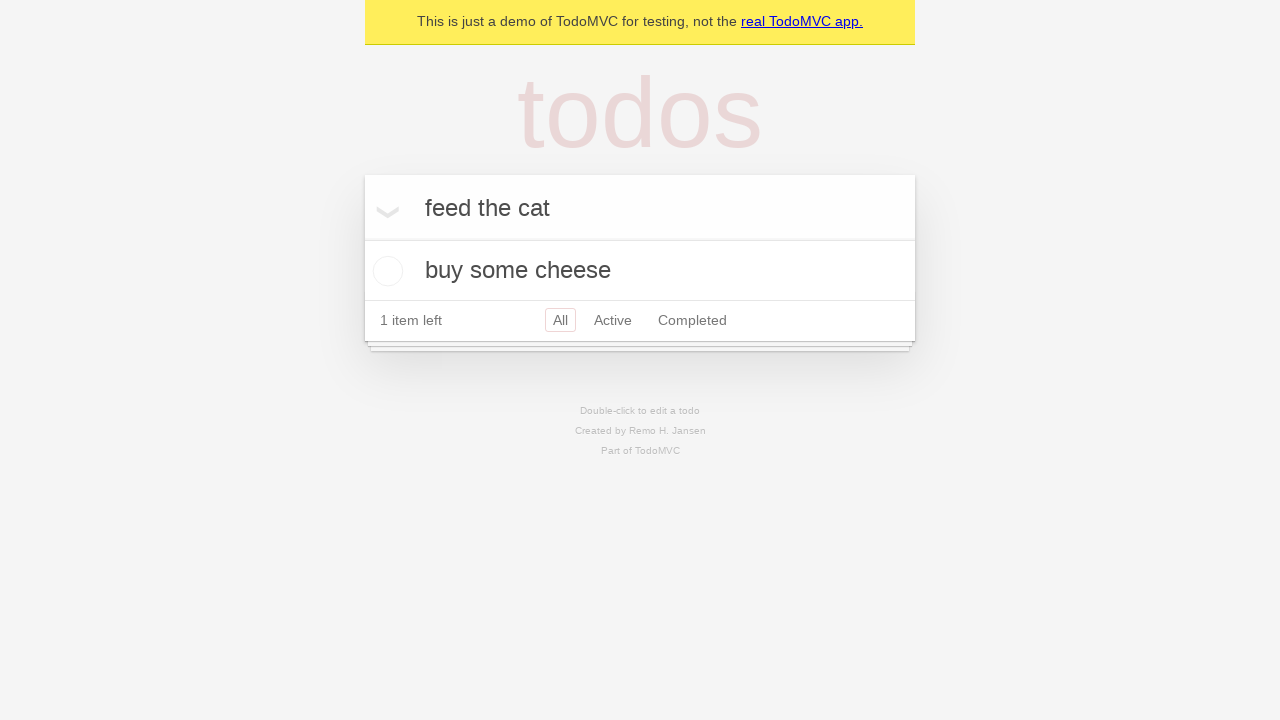

Pressed Enter to add second todo on internal:attr=[placeholder="What needs to be done?"i]
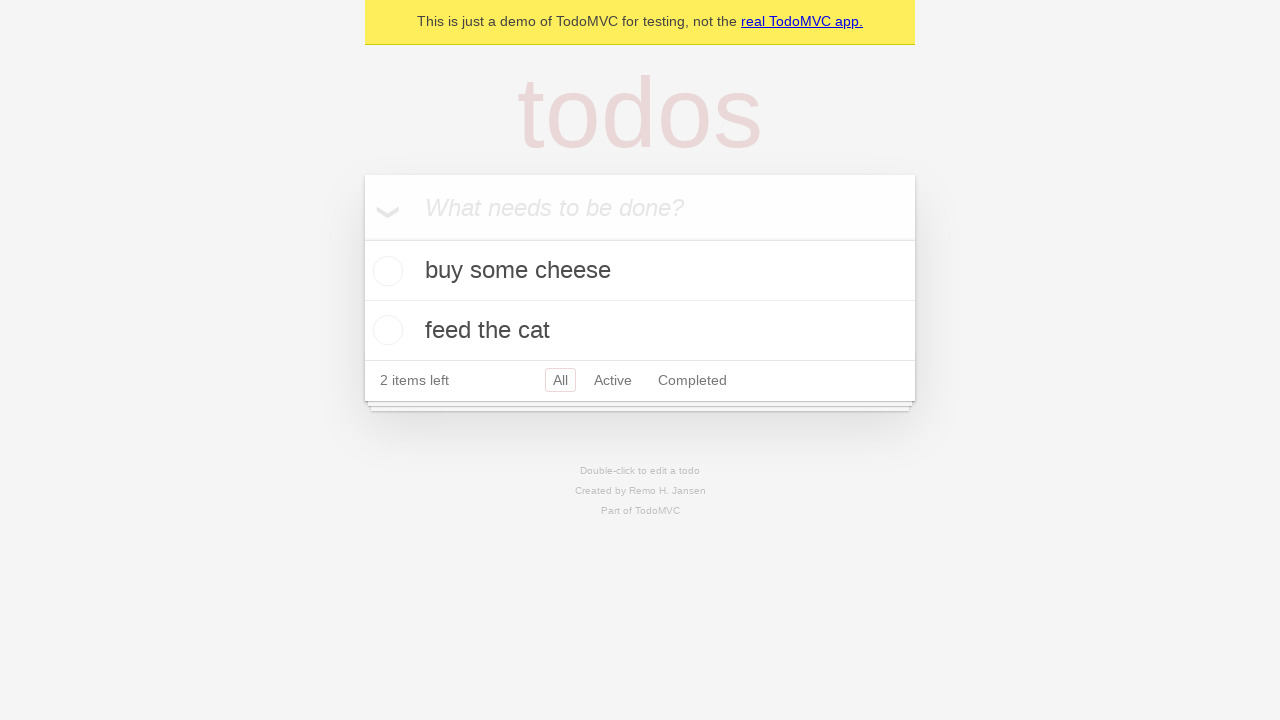

Filled todo input with 'book a doctors appointment' on internal:attr=[placeholder="What needs to be done?"i]
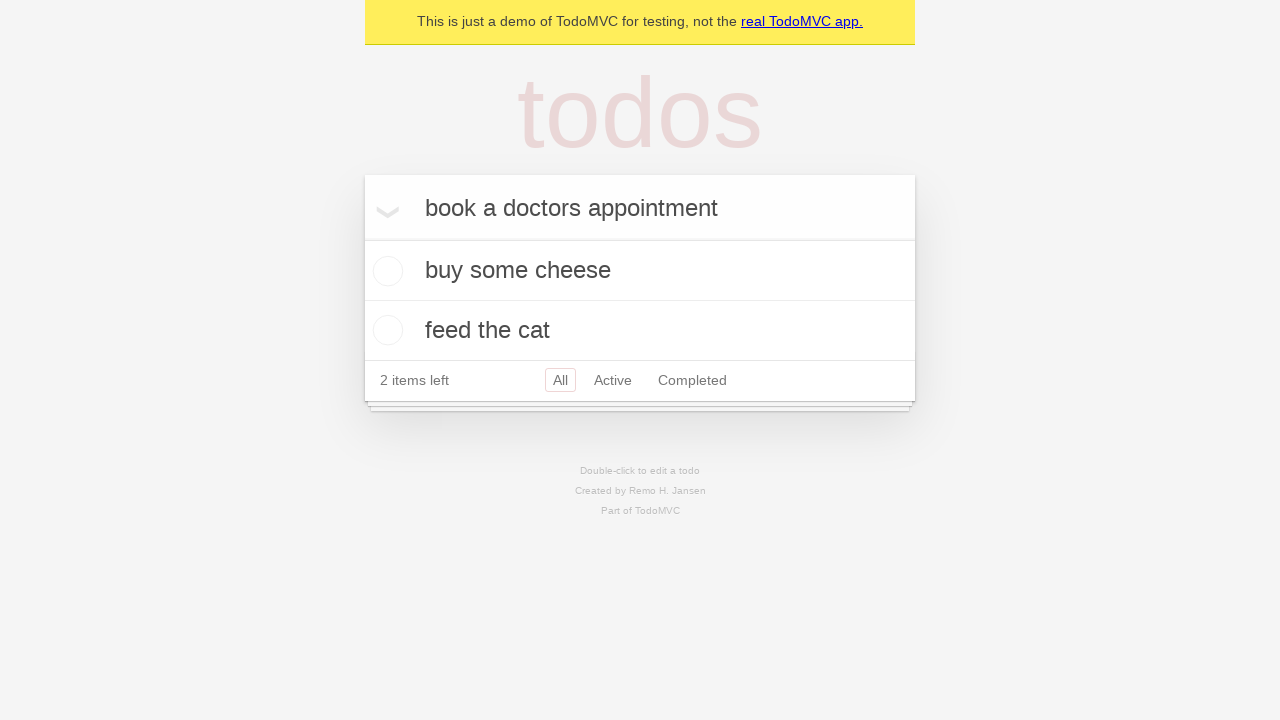

Pressed Enter to add third todo on internal:attr=[placeholder="What needs to be done?"i]
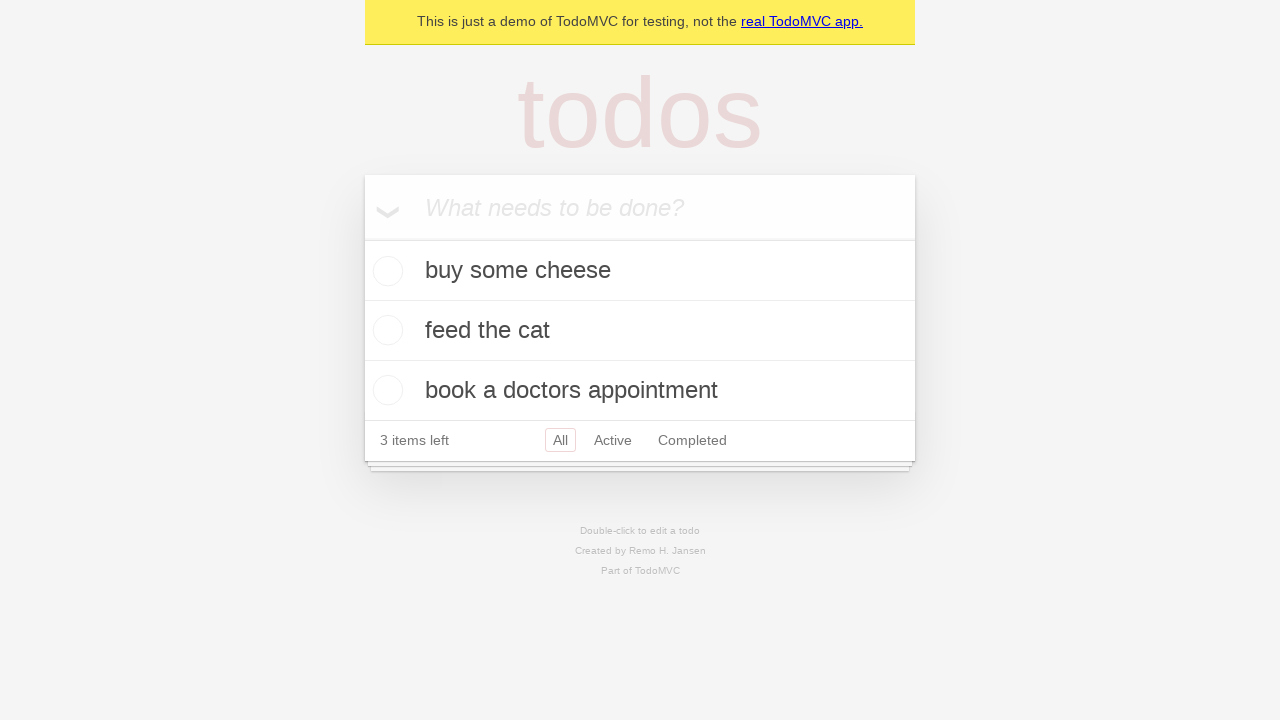

Checked the second todo item at (385, 330) on internal:testid=[data-testid="todo-item"s] >> nth=1 >> internal:role=checkbox
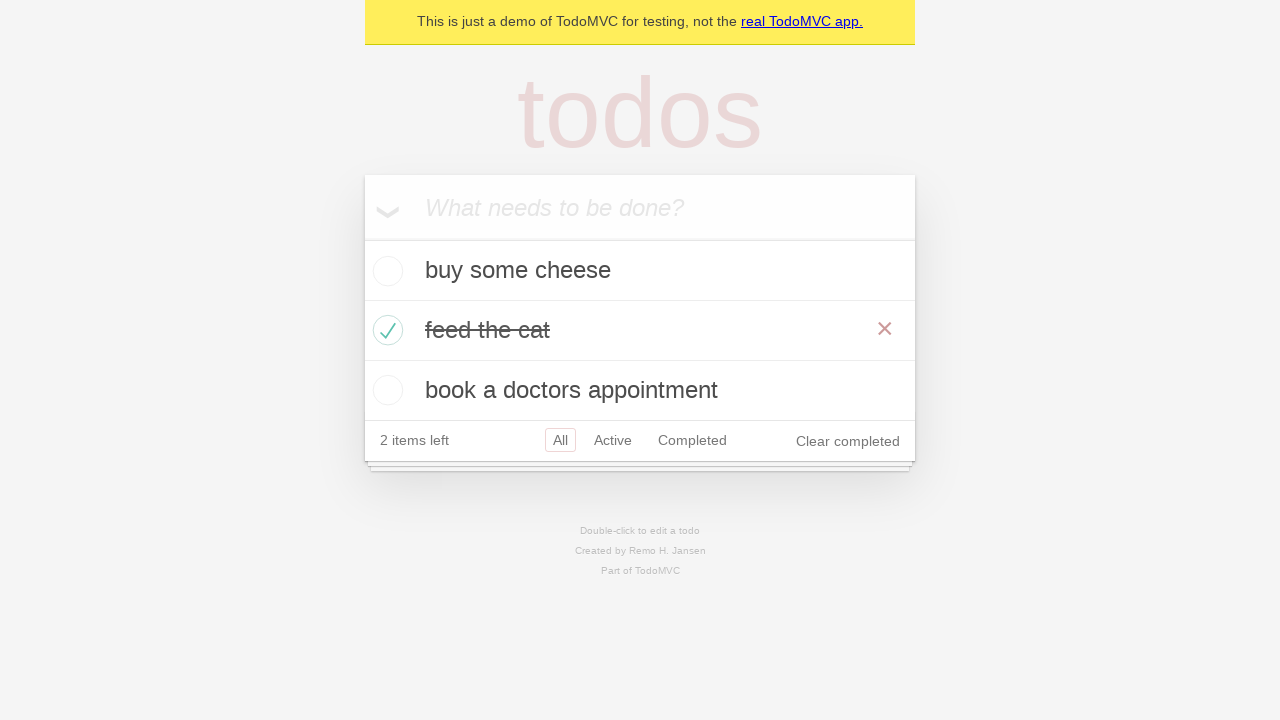

Clicked 'All' filter link at (560, 440) on internal:role=link[name="All"i]
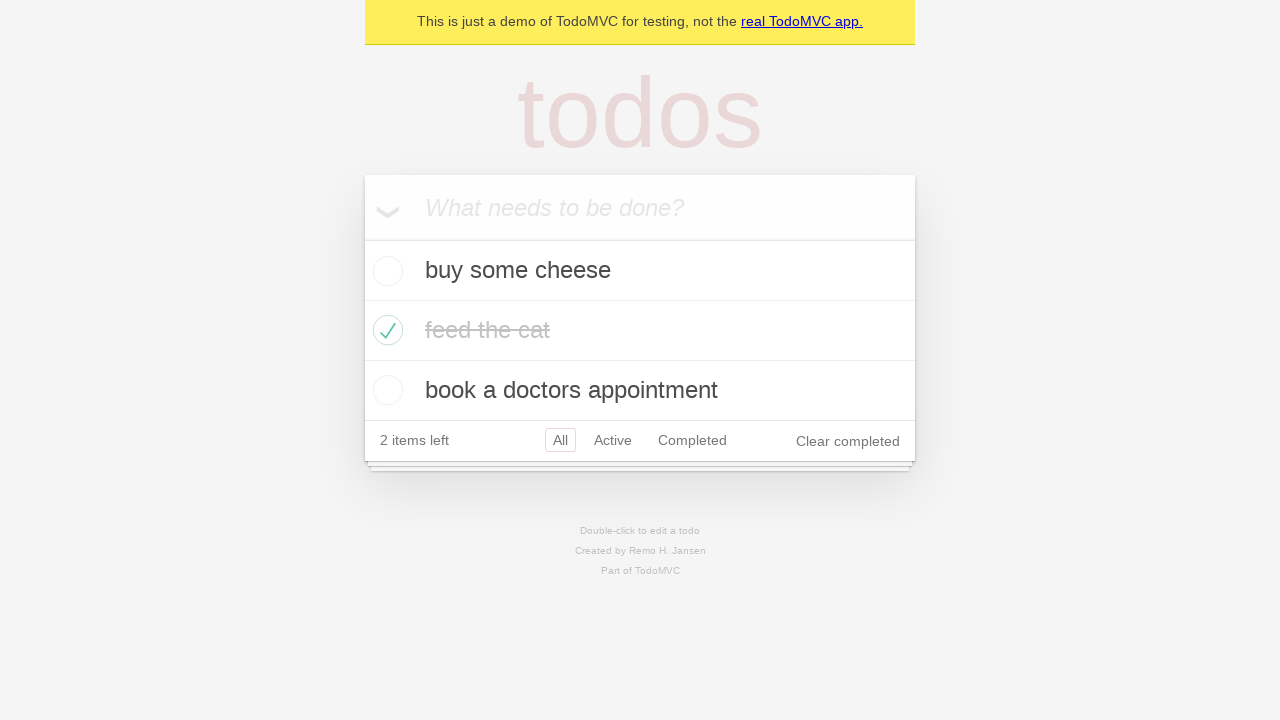

Clicked 'Active' filter link at (613, 440) on internal:role=link[name="Active"i]
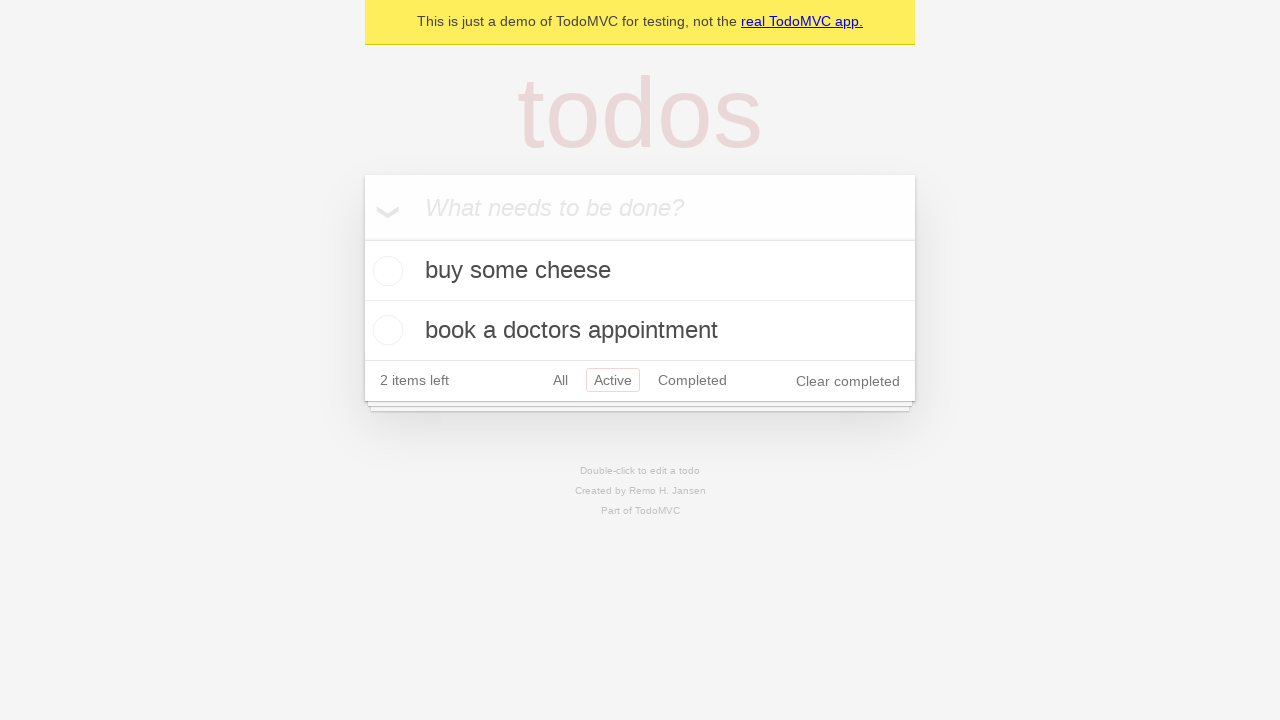

Clicked 'Completed' filter link at (692, 380) on internal:role=link[name="Completed"i]
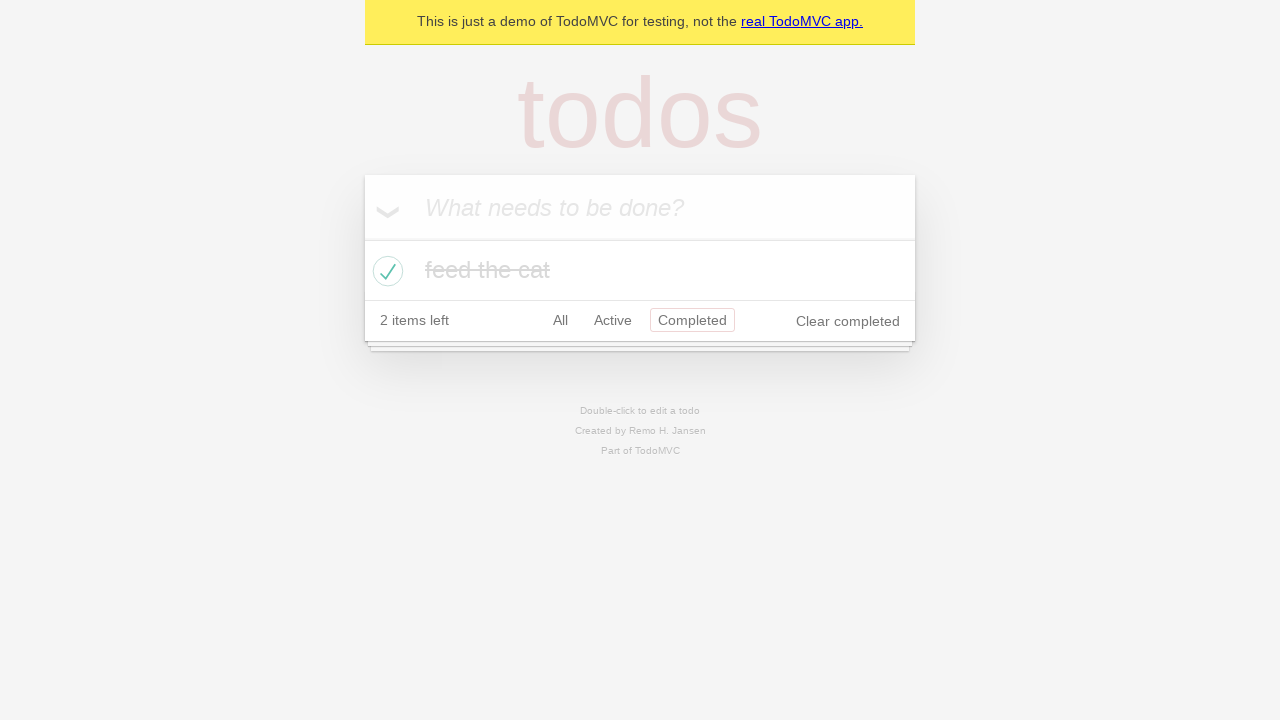

Navigated back to 'Active' filter view
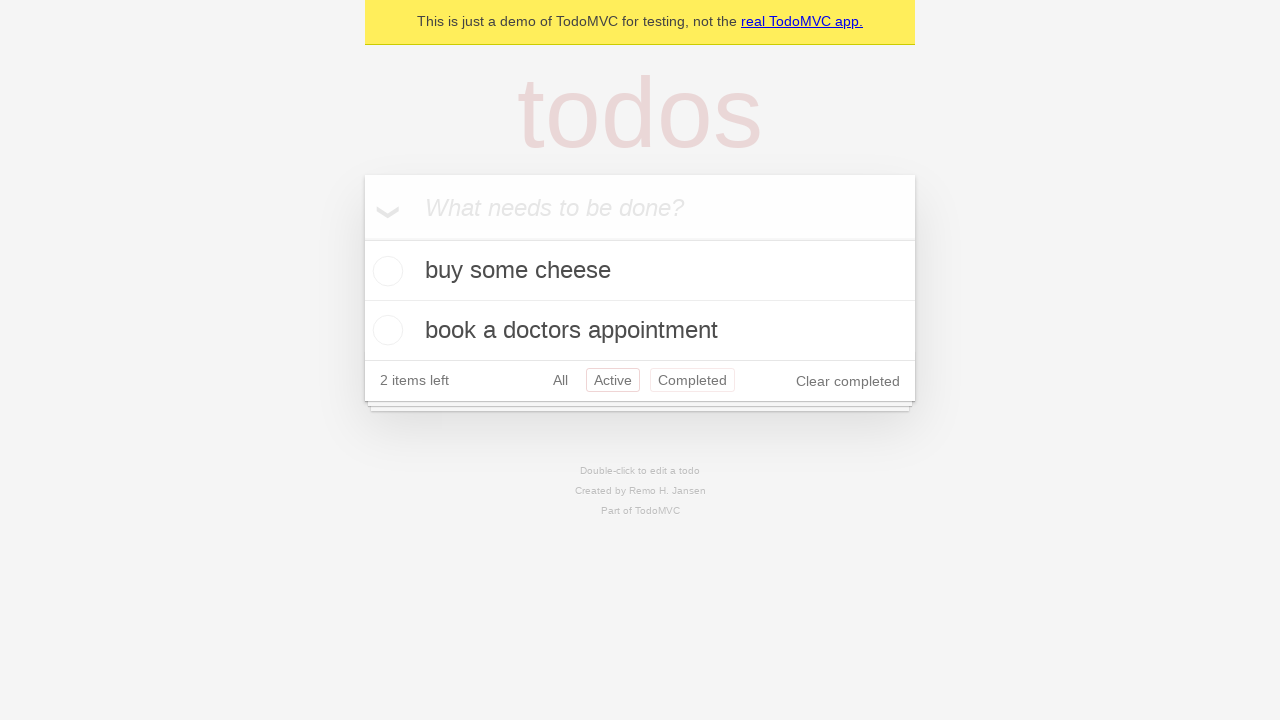

Navigated back to 'All' filter view
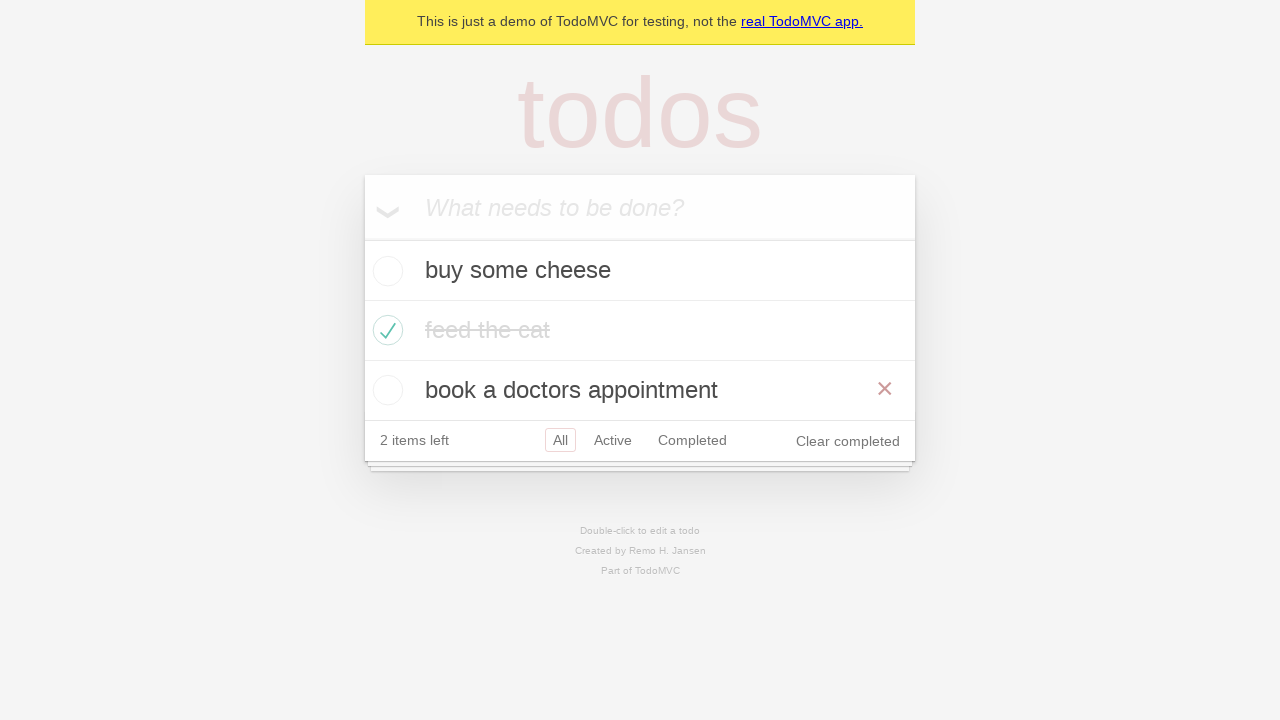

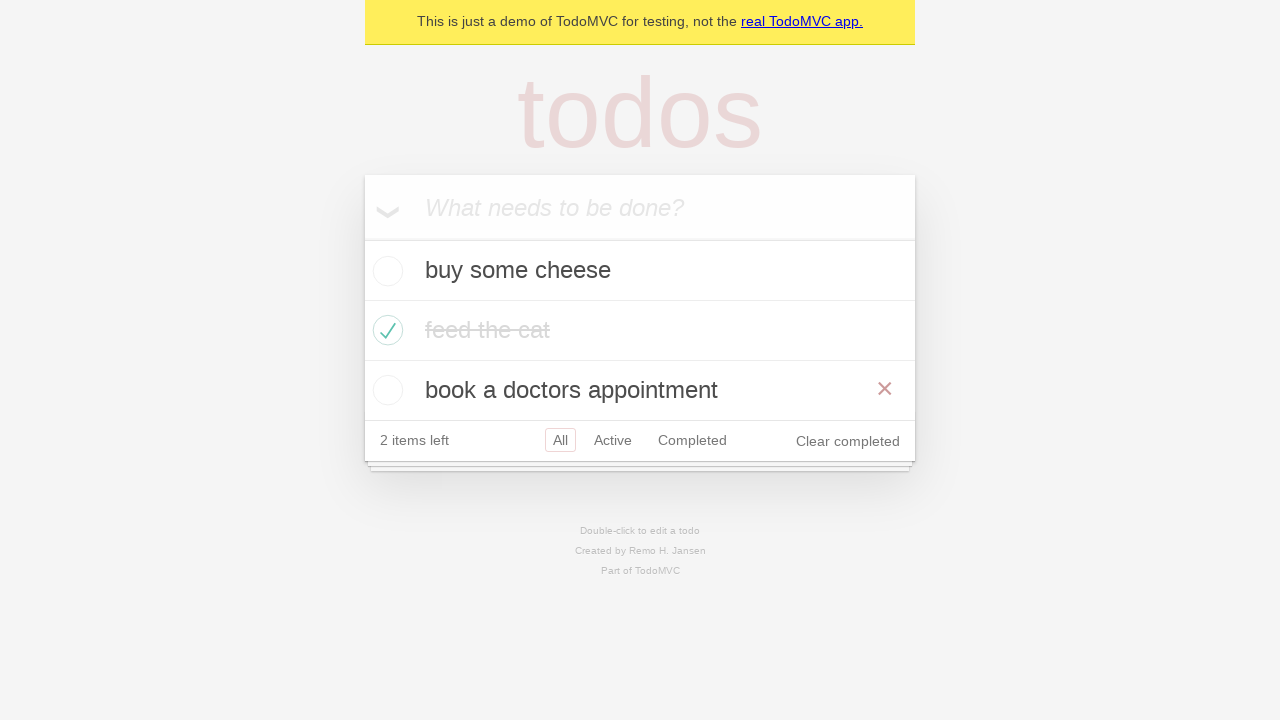